Navigates to a practice automation page and interacts with a web table to access the seventh row's data

Starting URL: https://www.rahulshettyacademy.com/AutomationPractice/

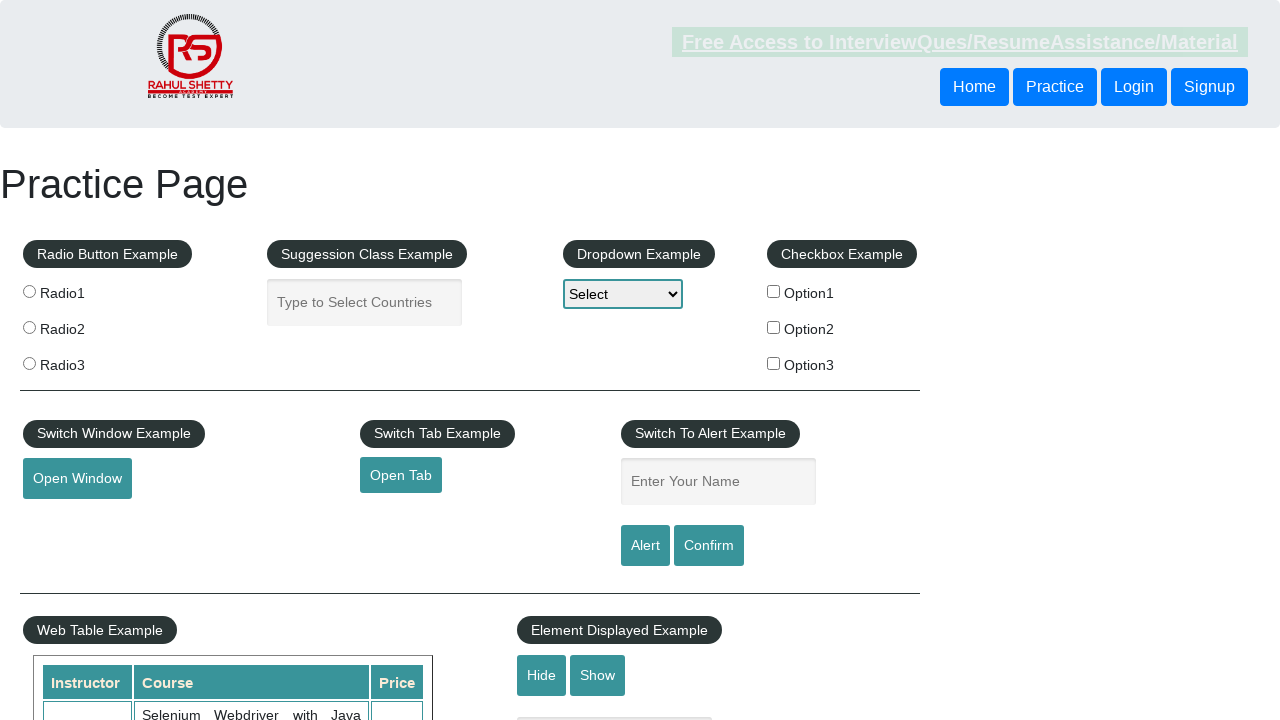

Waited for table with id 'product' to be present
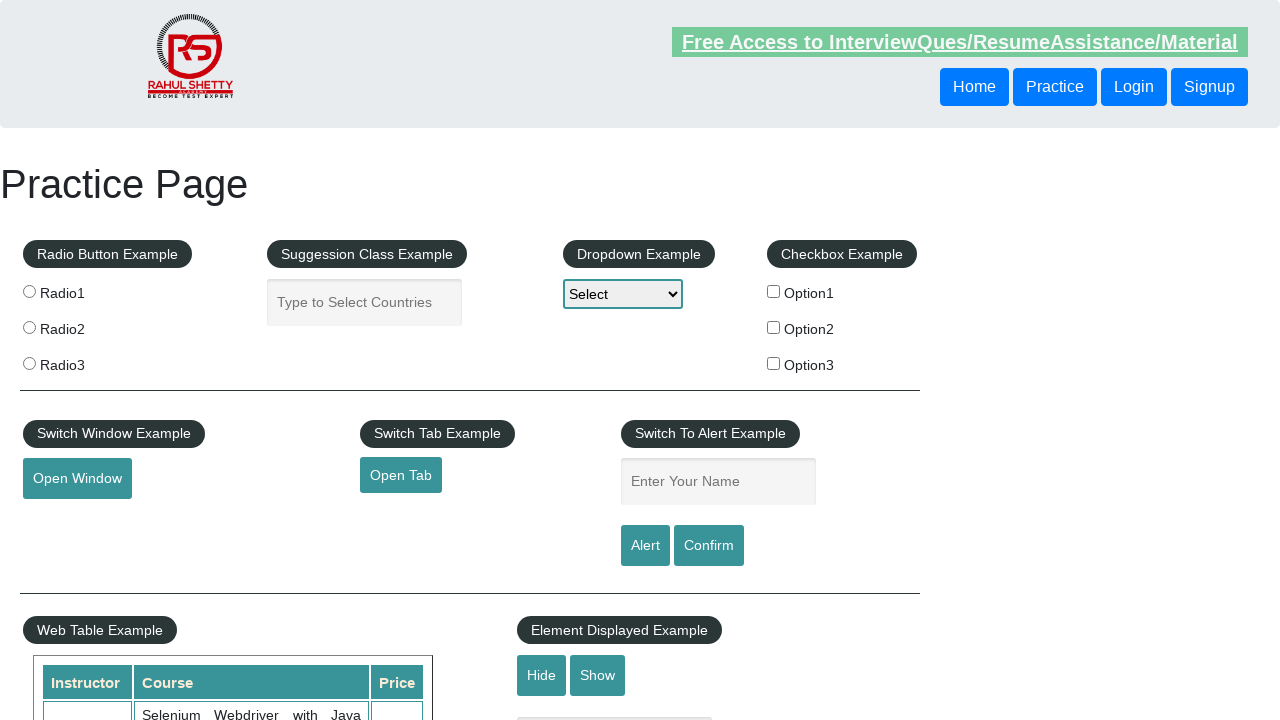

Located the product table element
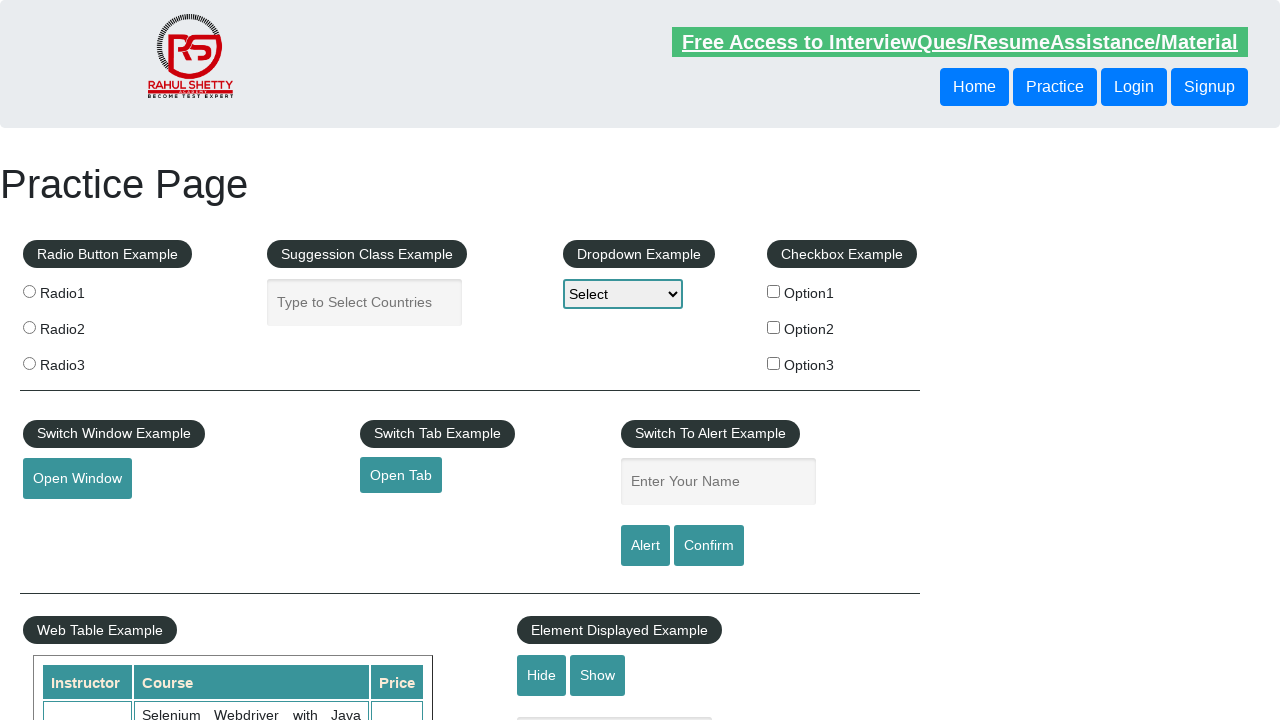

Located the 7th row from the product table
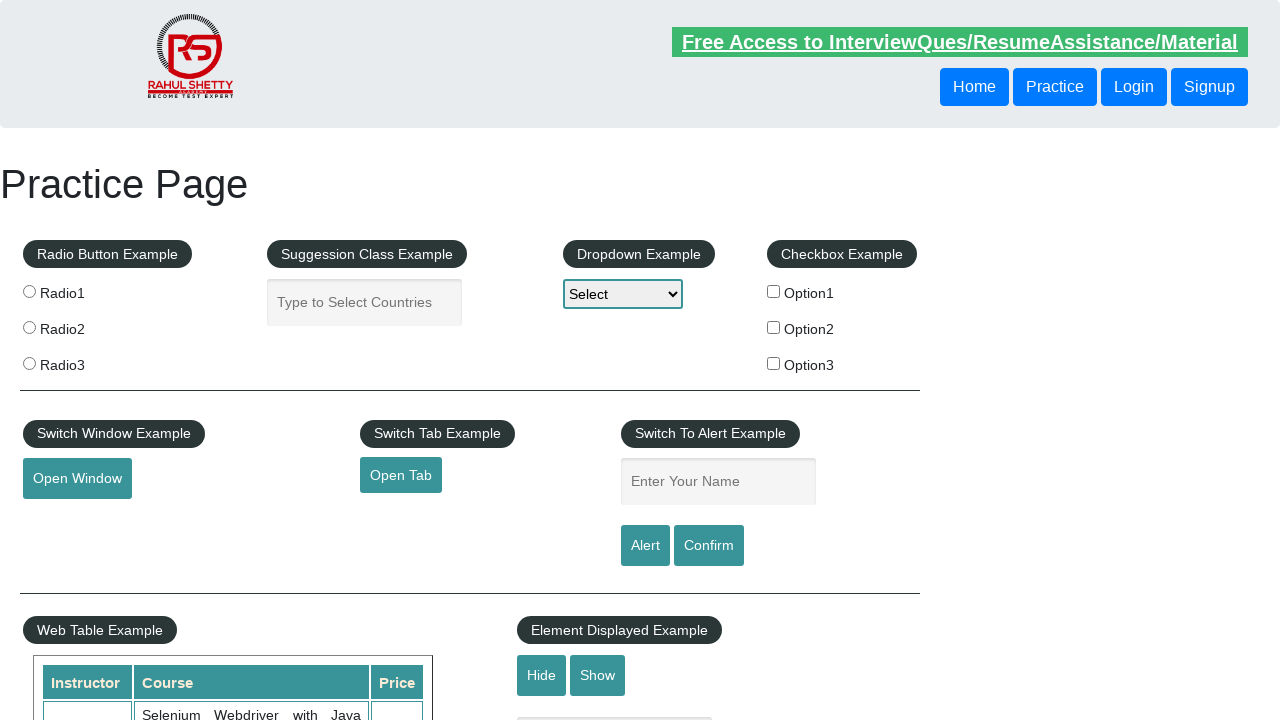

Retrieved all cell elements from the 7th row
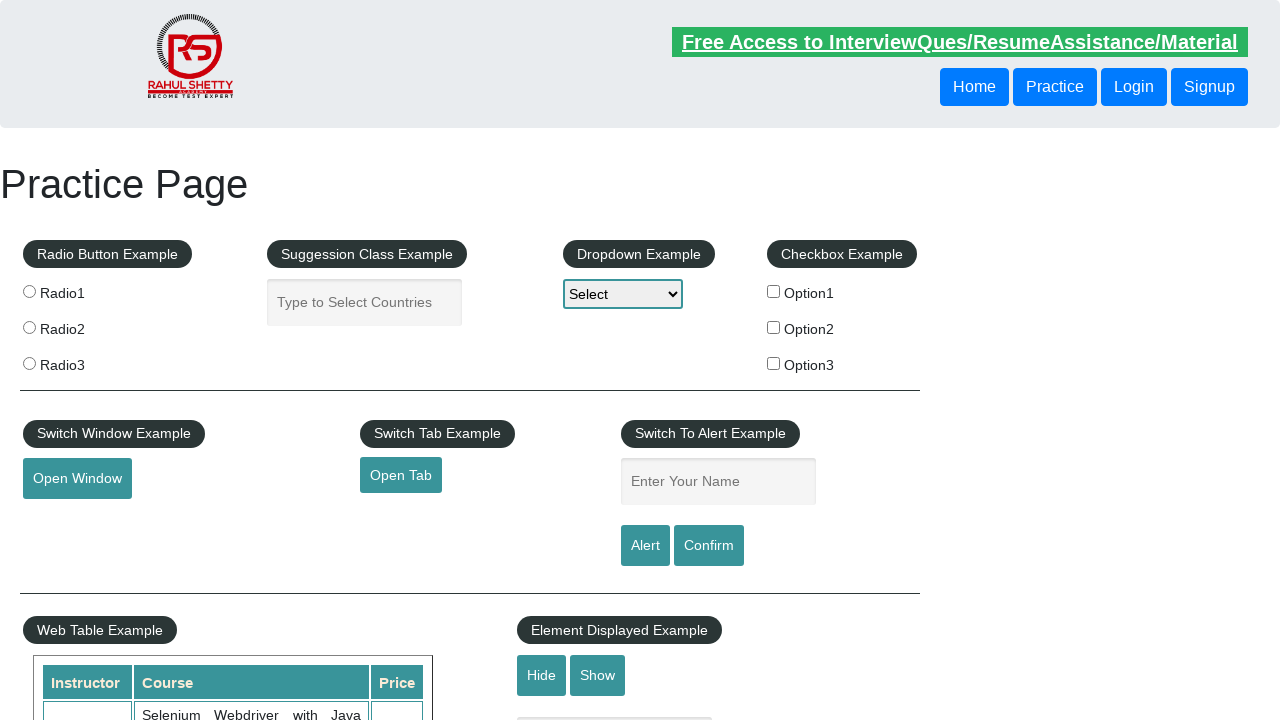

Accessed cell text content from the 7th row
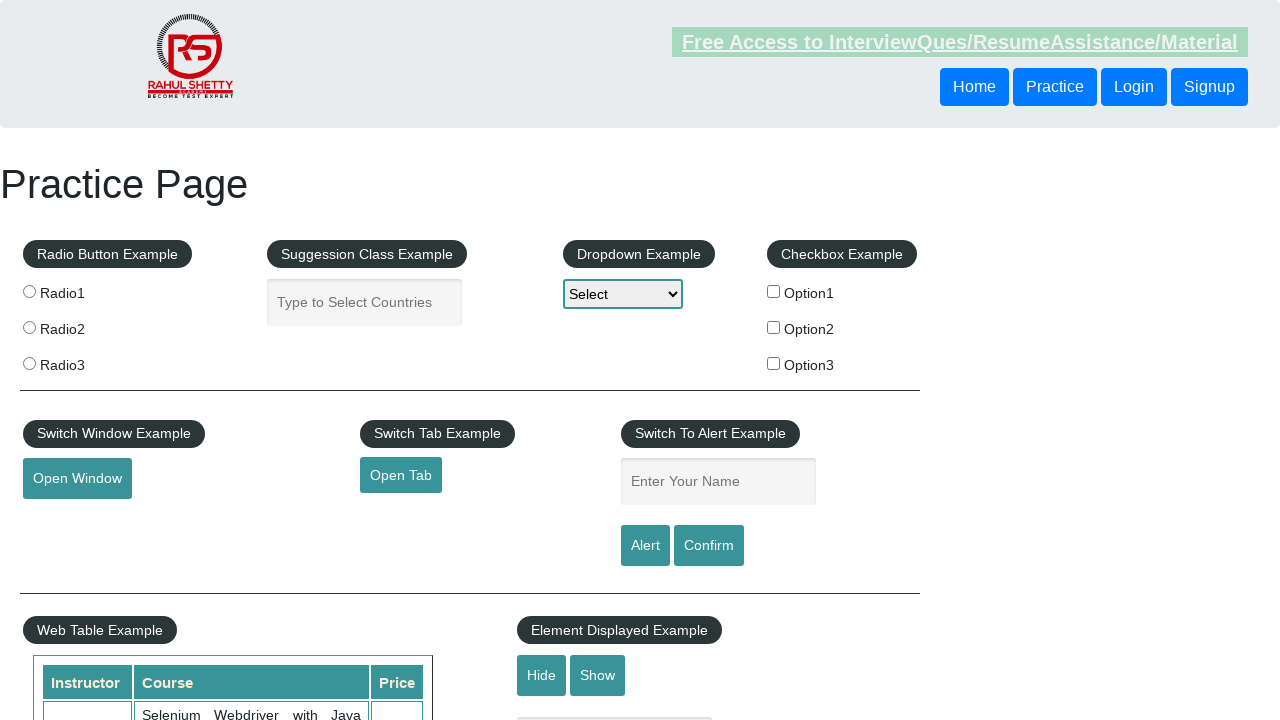

Accessed cell text content from the 7th row
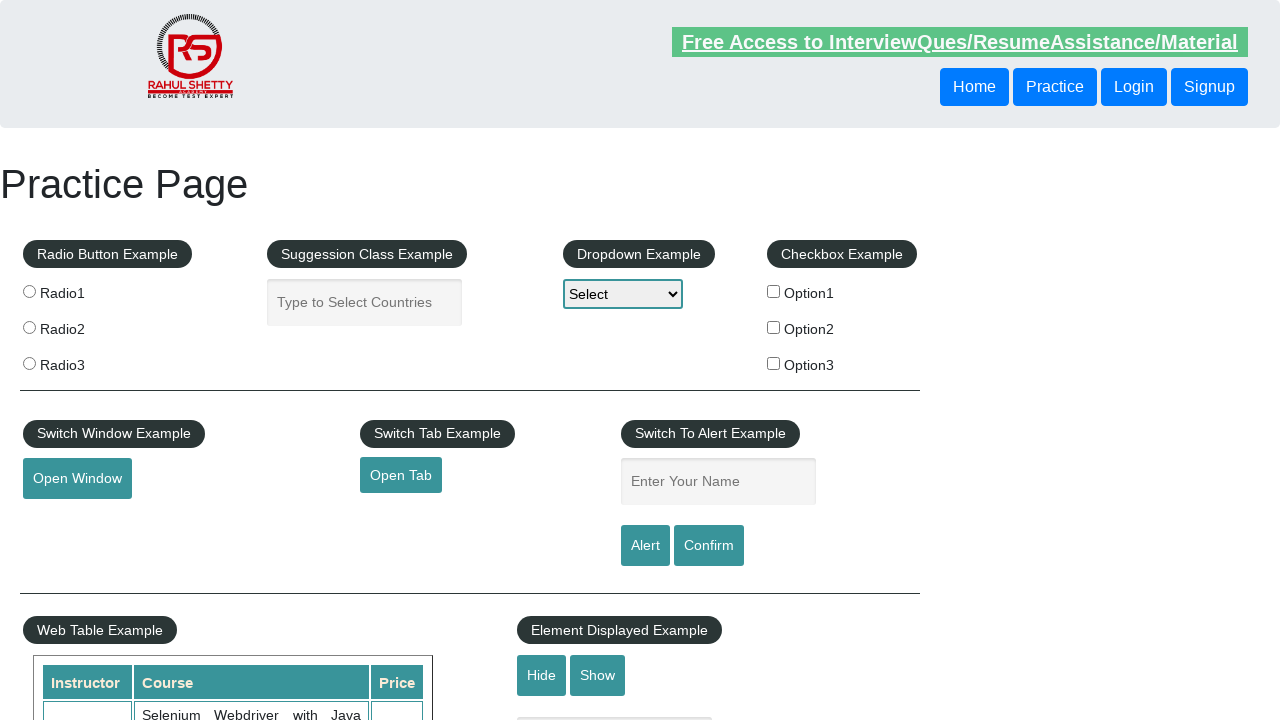

Accessed cell text content from the 7th row
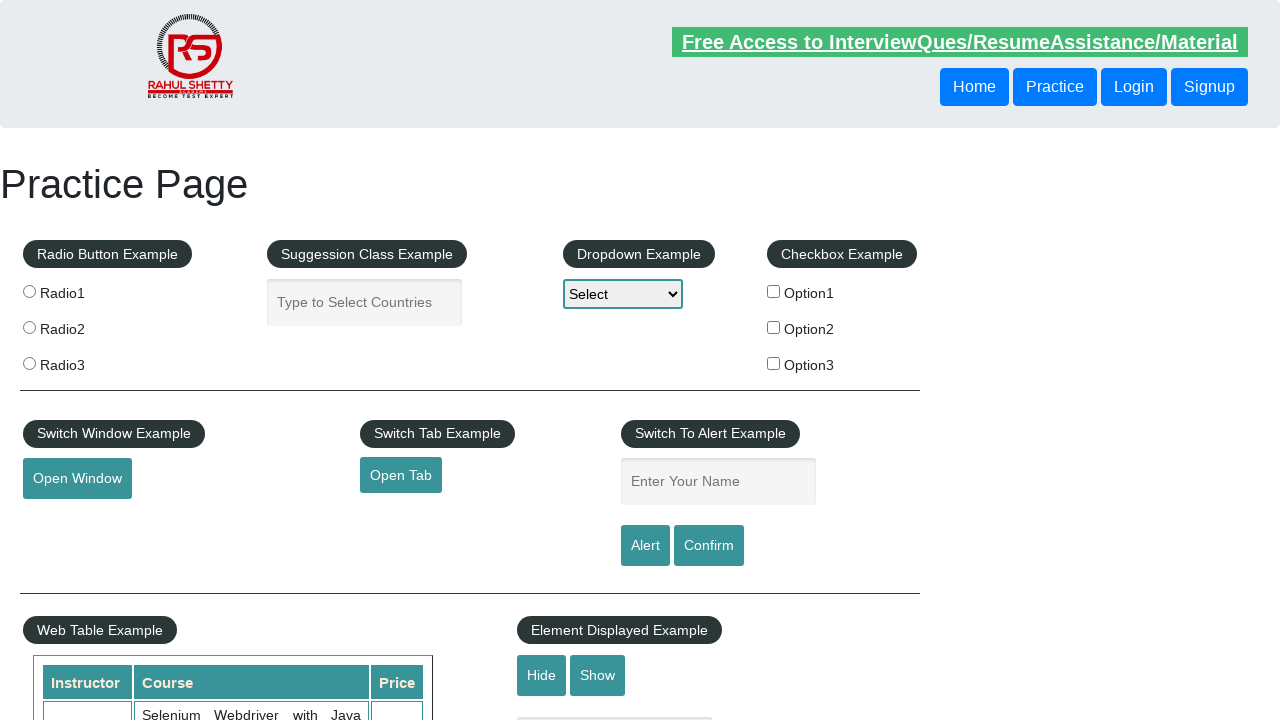

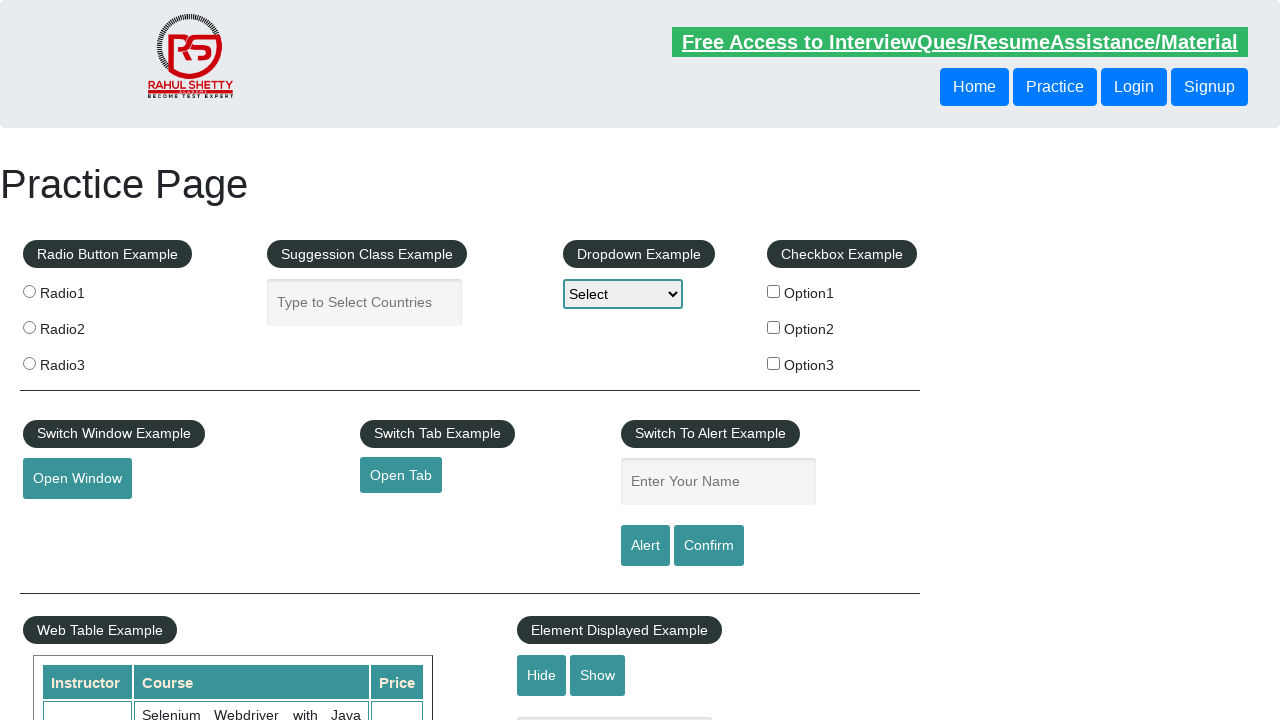